Tests JavaScript prompt alert handling by navigating to alerts page, triggering a prompt dialog, and entering text

Starting URL: https://the-internet.herokuapp.com/

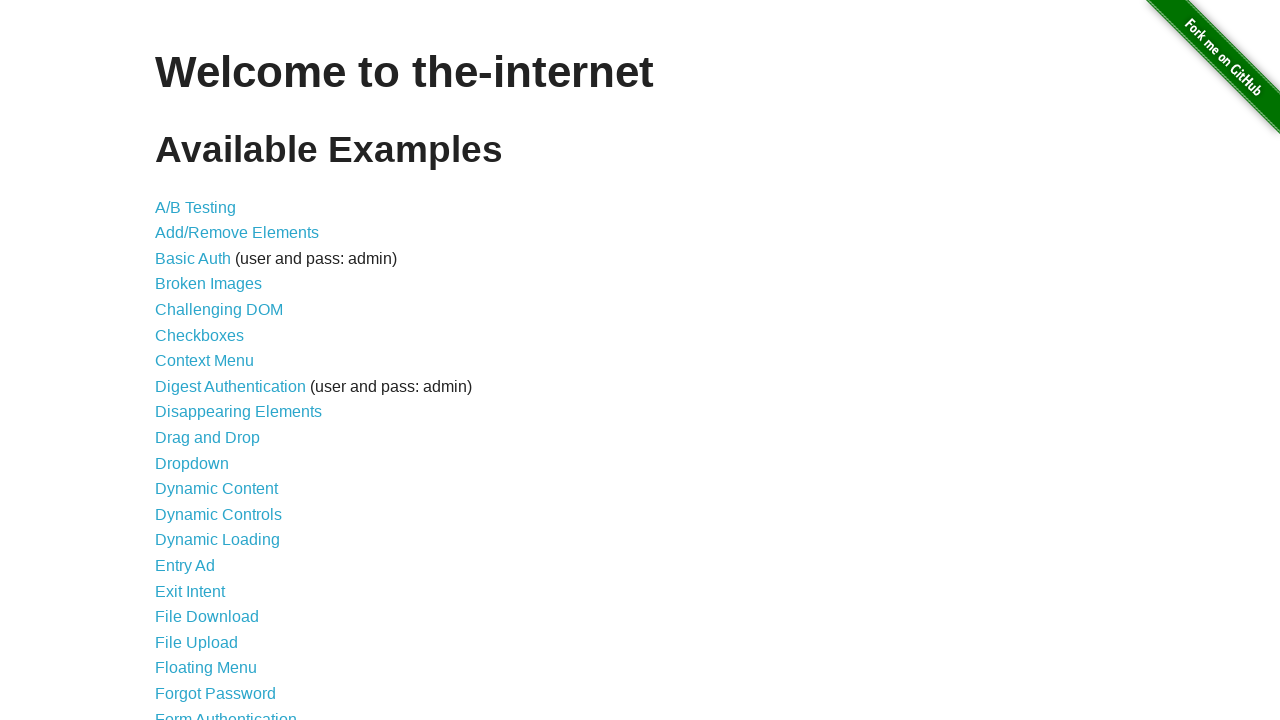

Clicked on JavaScript Alerts link at (214, 361) on [href='/javascript_alerts']
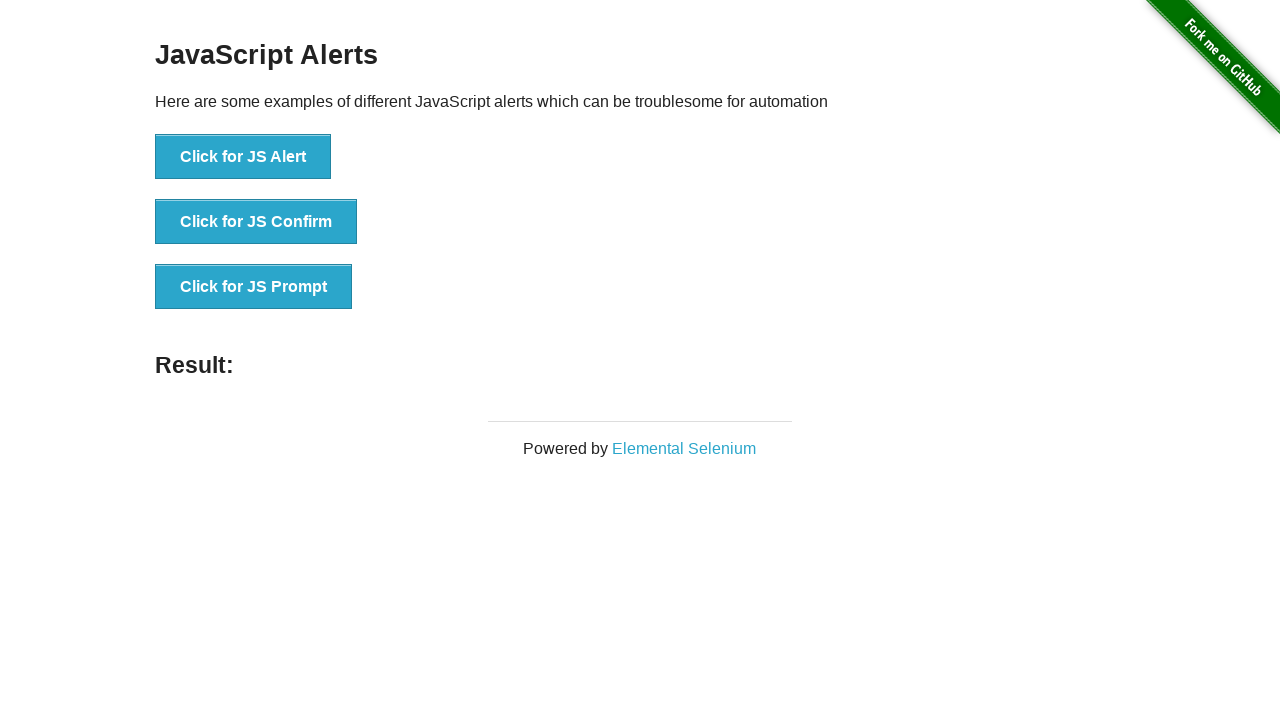

Set up dialog handler to accept prompt with text 'this is a prompt'
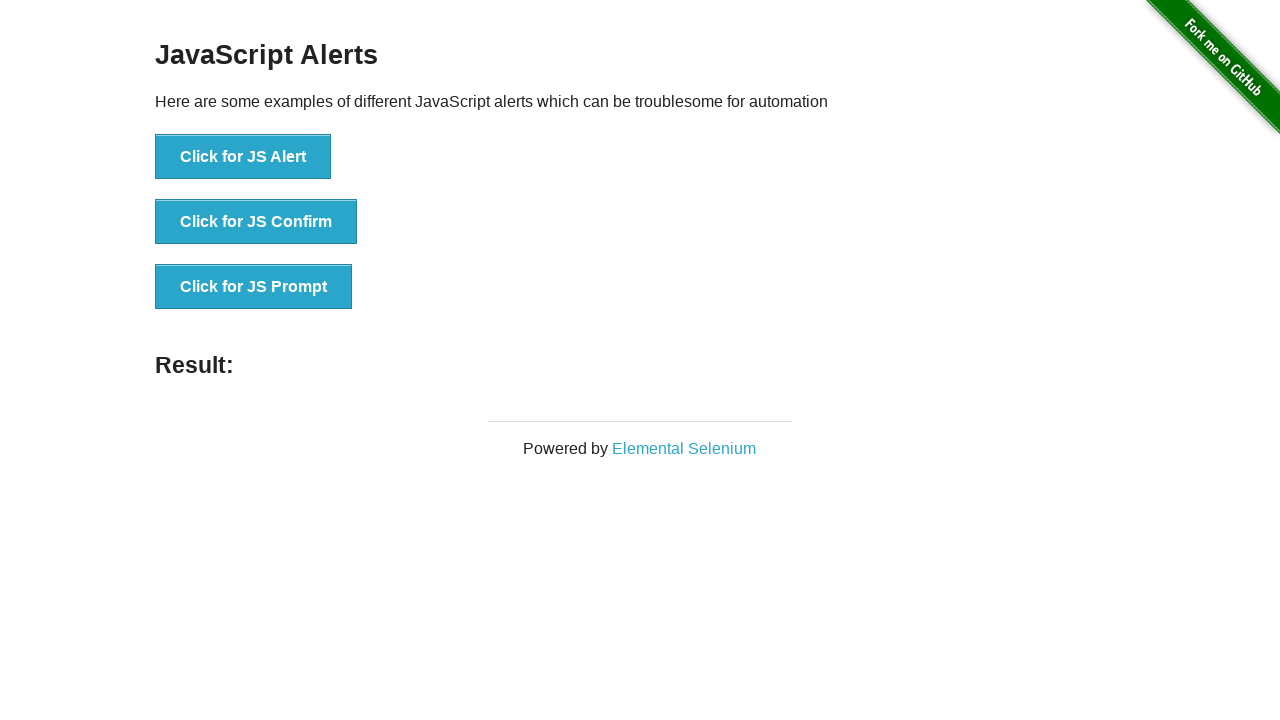

Clicked the JS Prompt button to trigger prompt dialog at (254, 287) on [onclick='jsPrompt()']
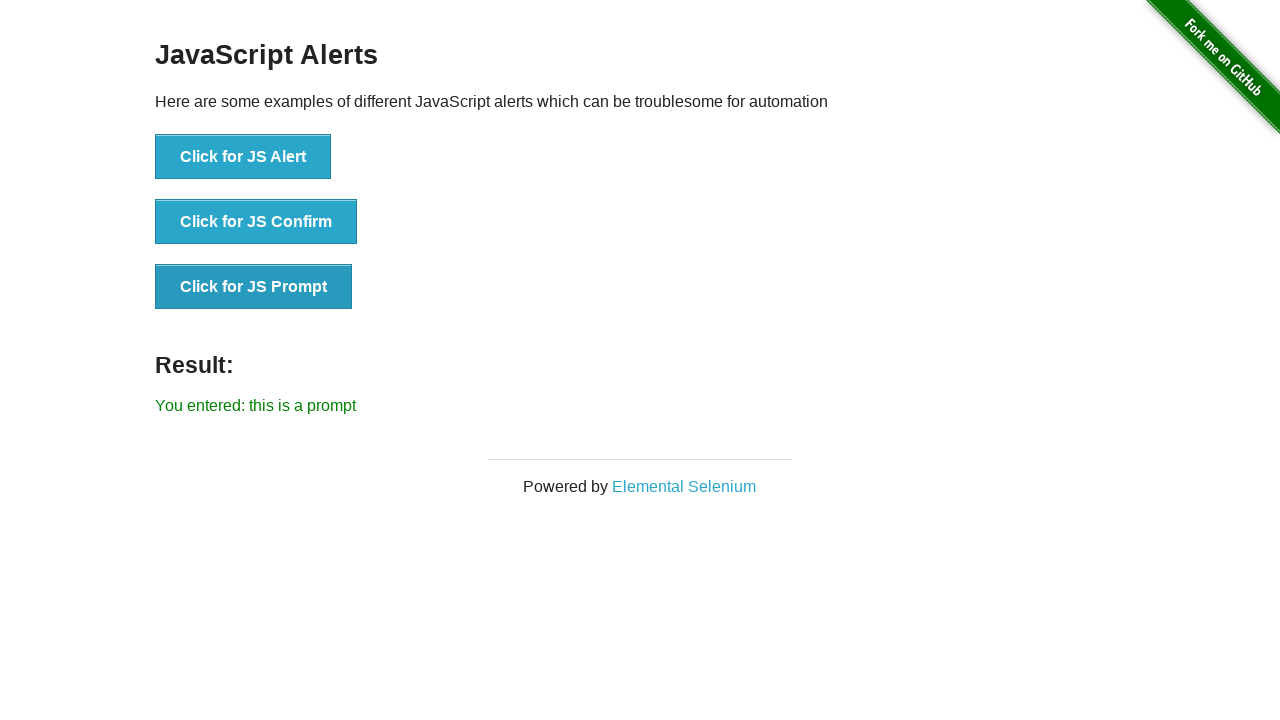

Prompt result element loaded
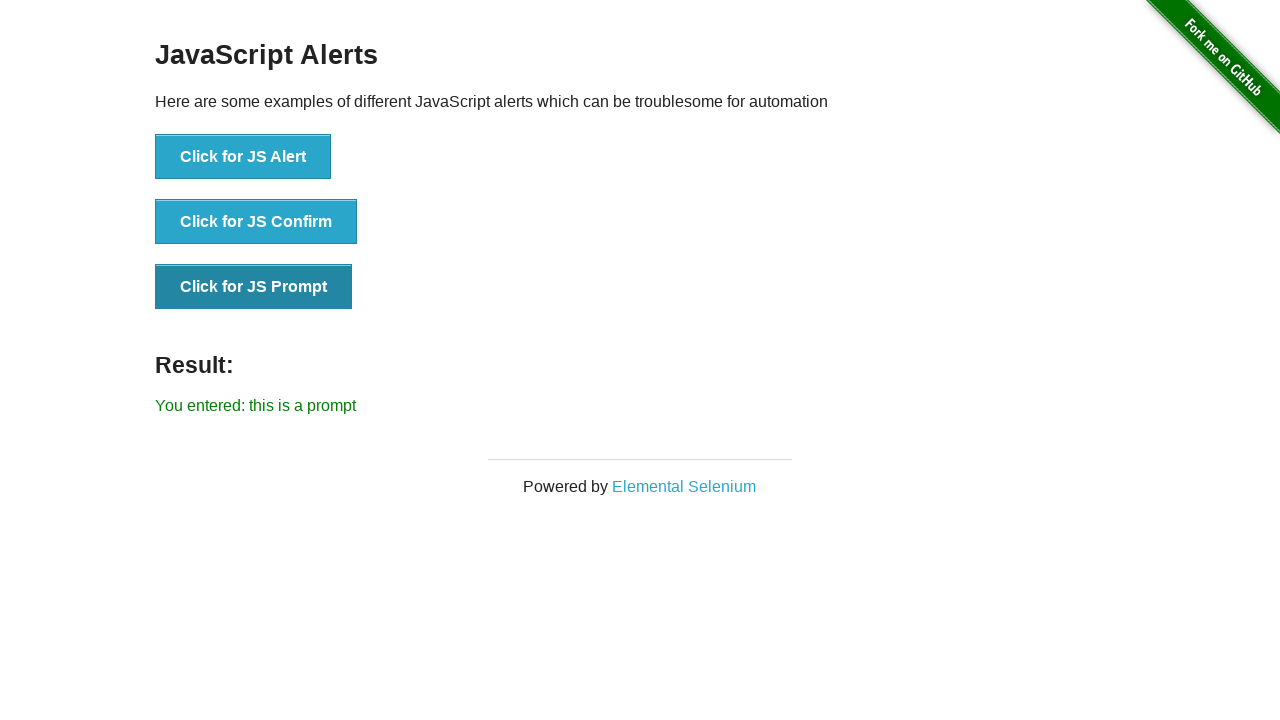

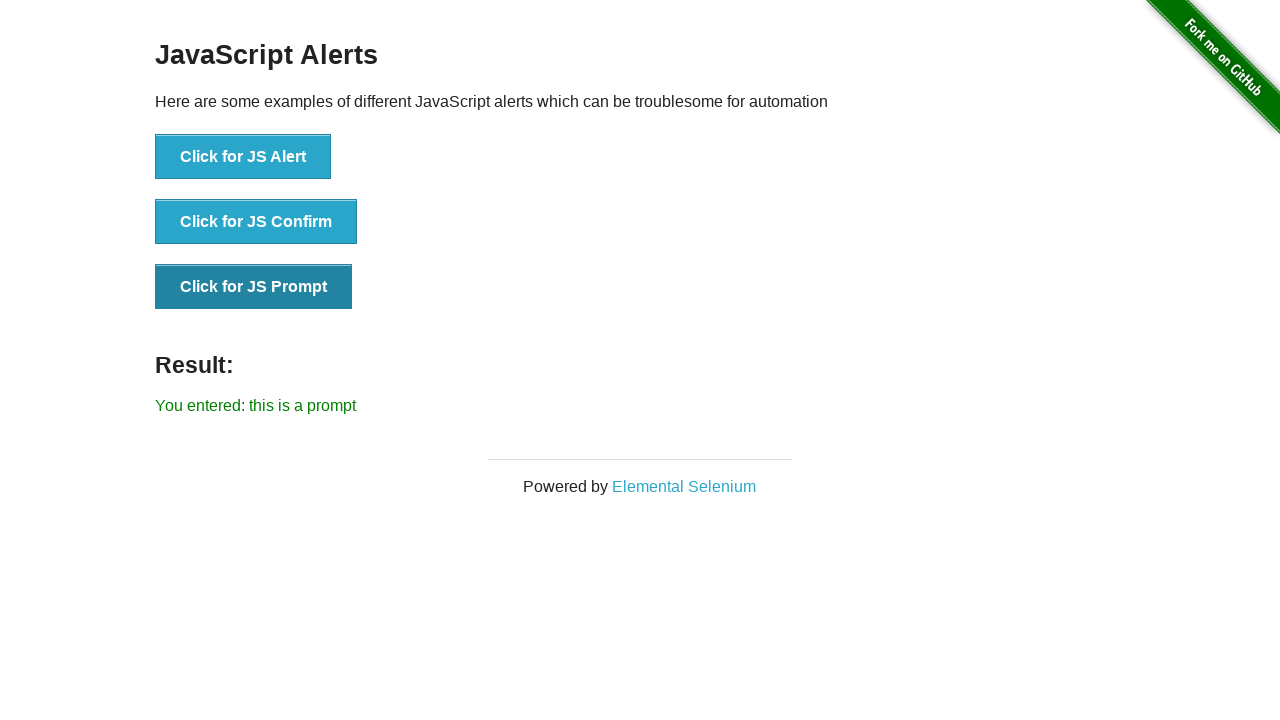